Retrieves a value from an element attribute, calculates a mathematical result, fills a form with the calculated value, checks checkboxes and radio buttons, then submits the form

Starting URL: https://suninjuly.github.io/get_attribute.html

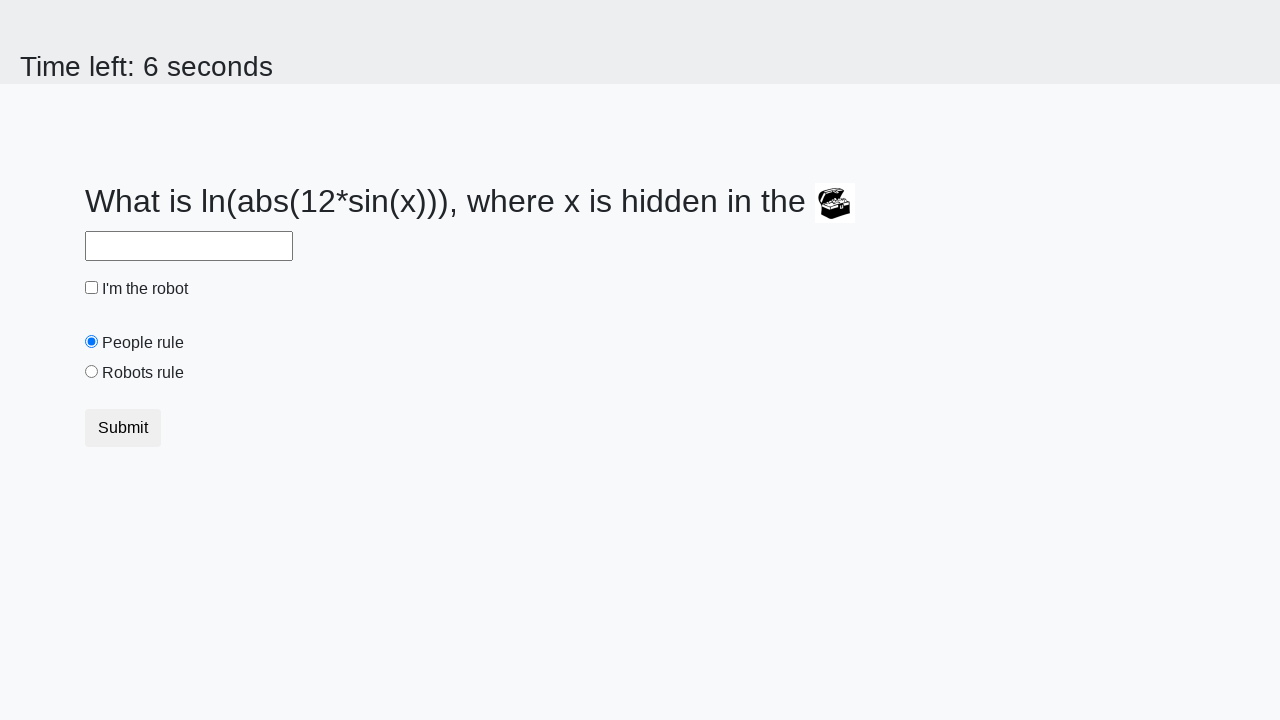

Located treasure element
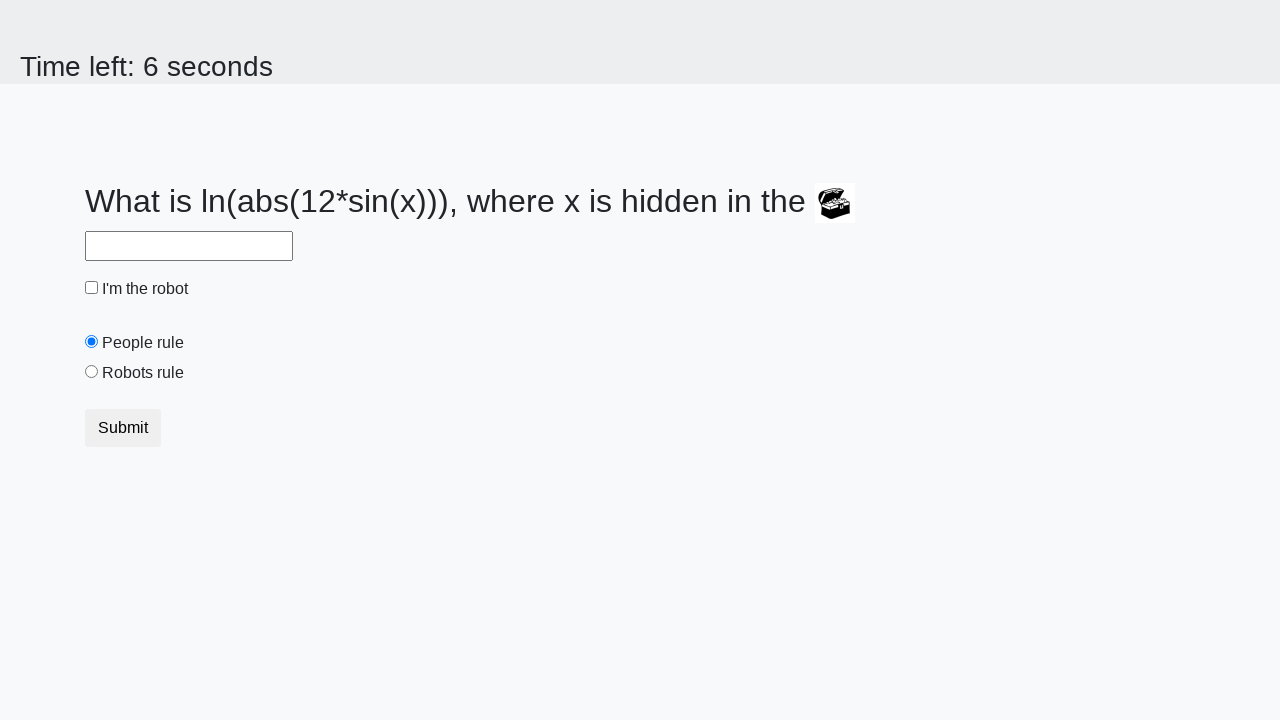

Retrieved valuex attribute from treasure element
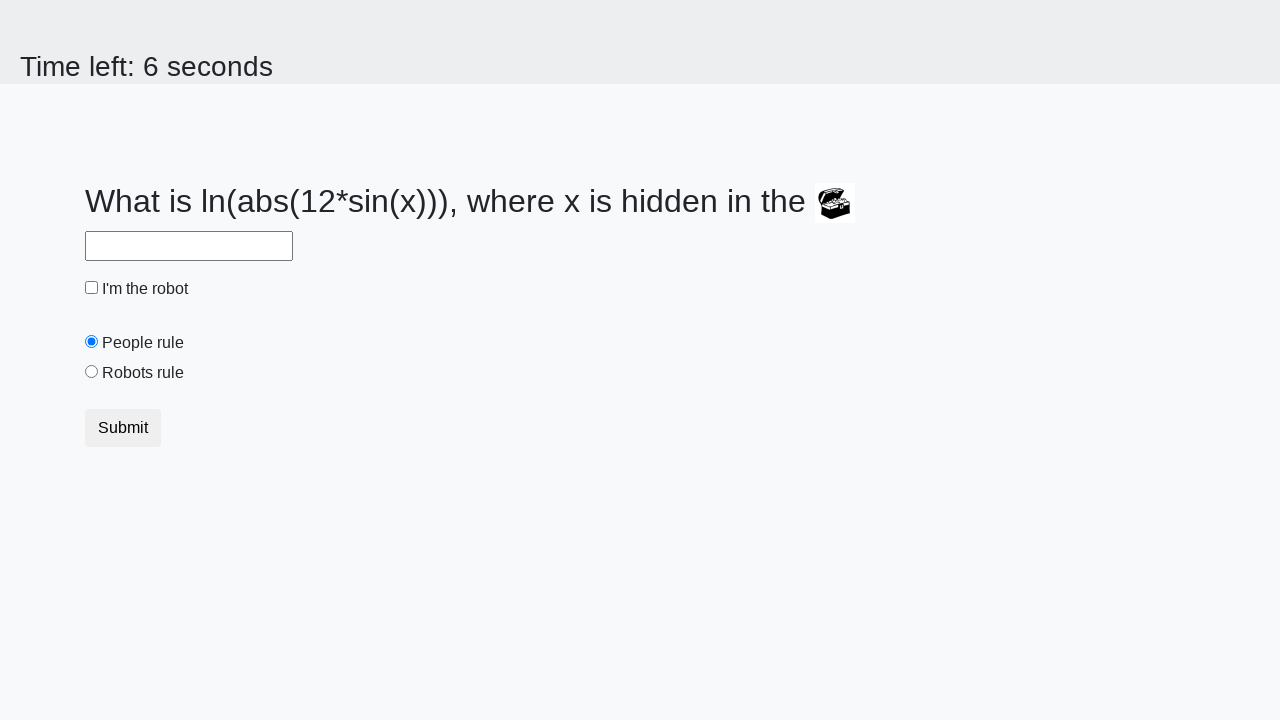

Calculated mathematical result using formula: log(abs(12*sin(x)))
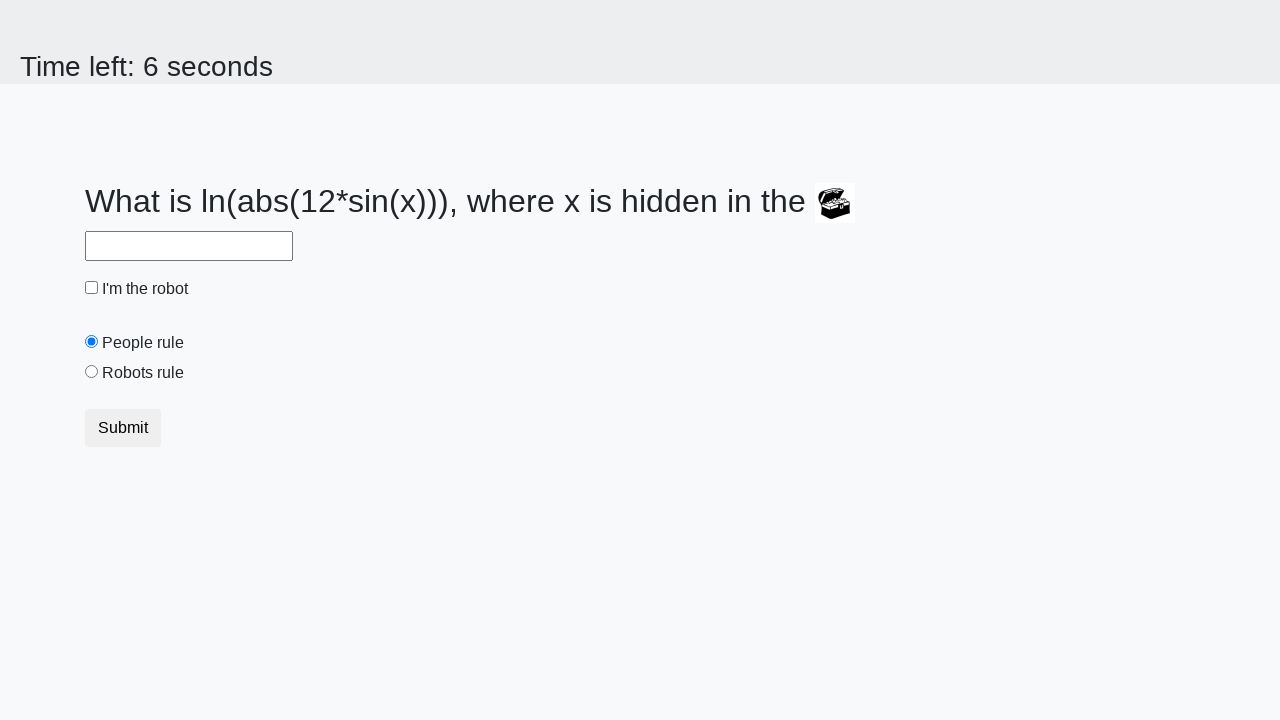

Filled answer field with calculated value on #answer
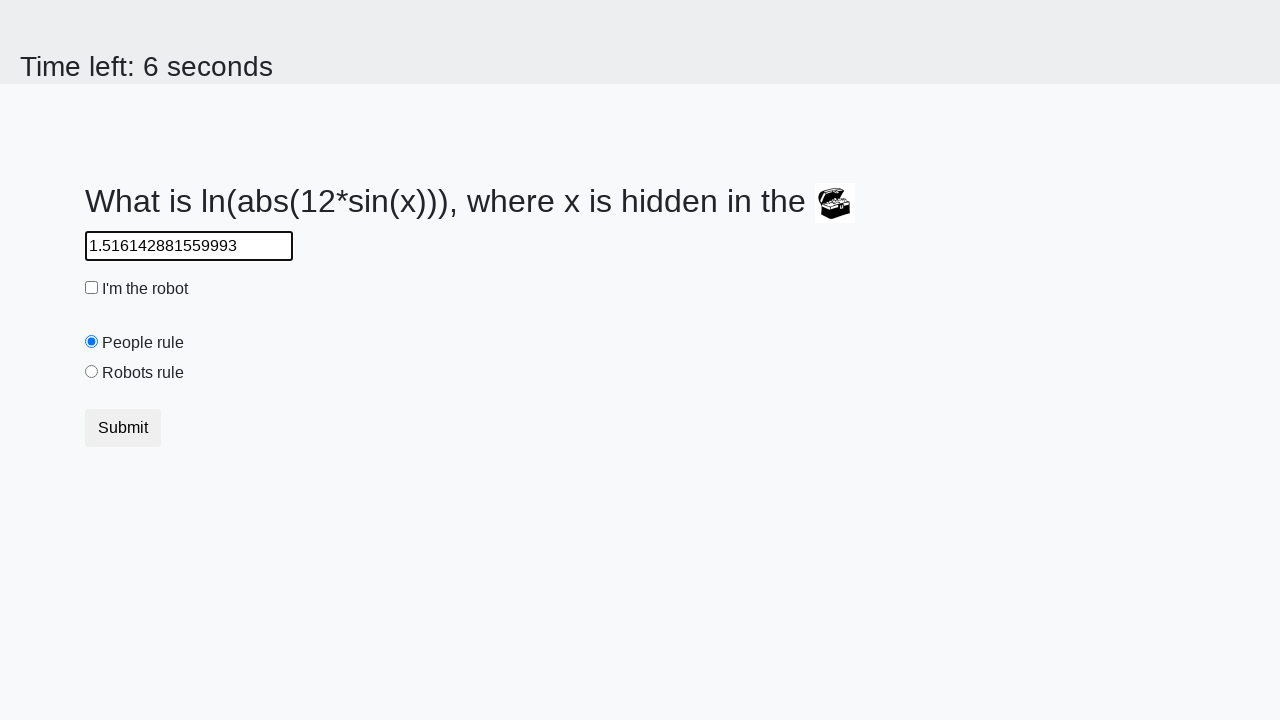

Checked the robot checkbox at (92, 288) on #robotCheckbox
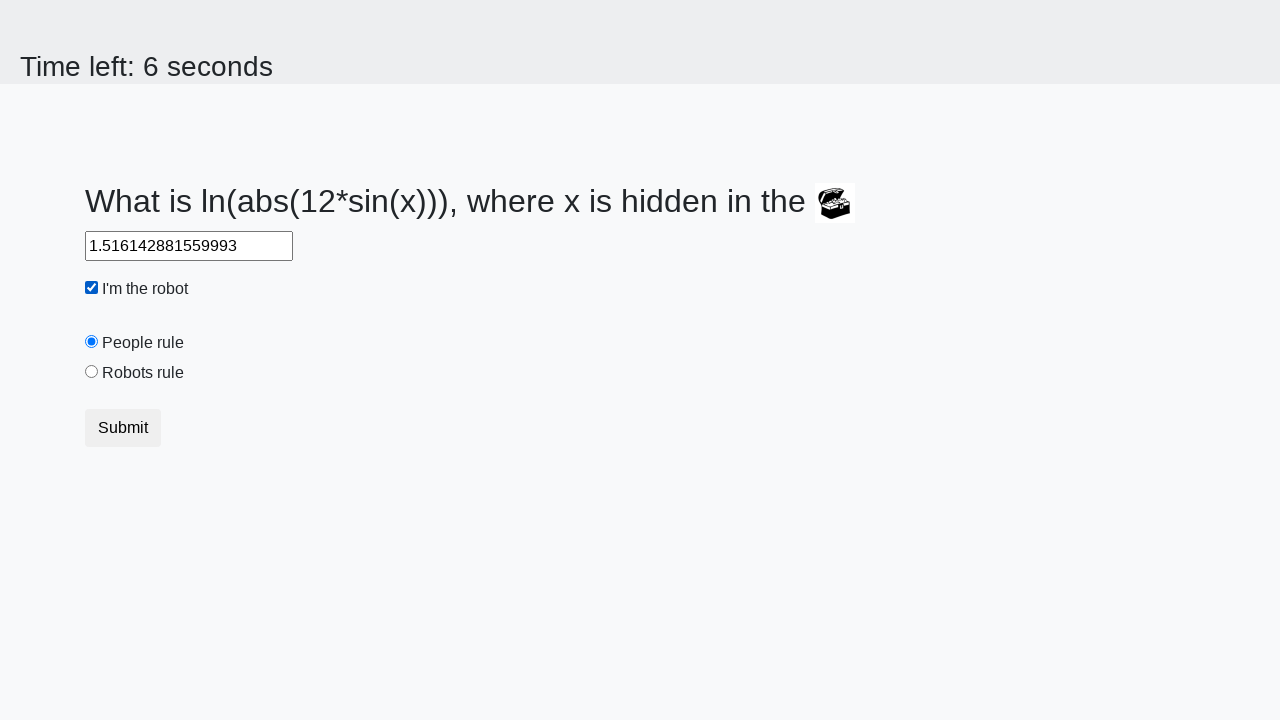

Selected the robots rule radio button at (92, 372) on #robotsRule
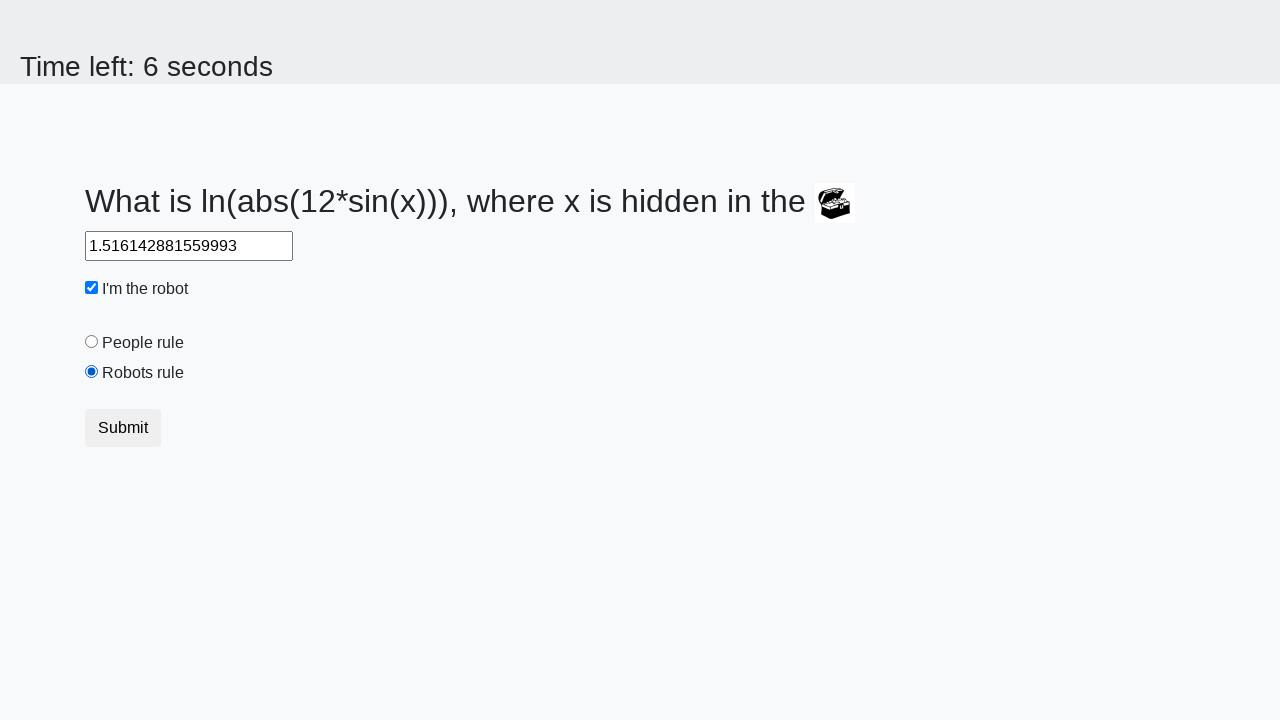

Clicked submit button to submit the form at (123, 428) on [type='submit']
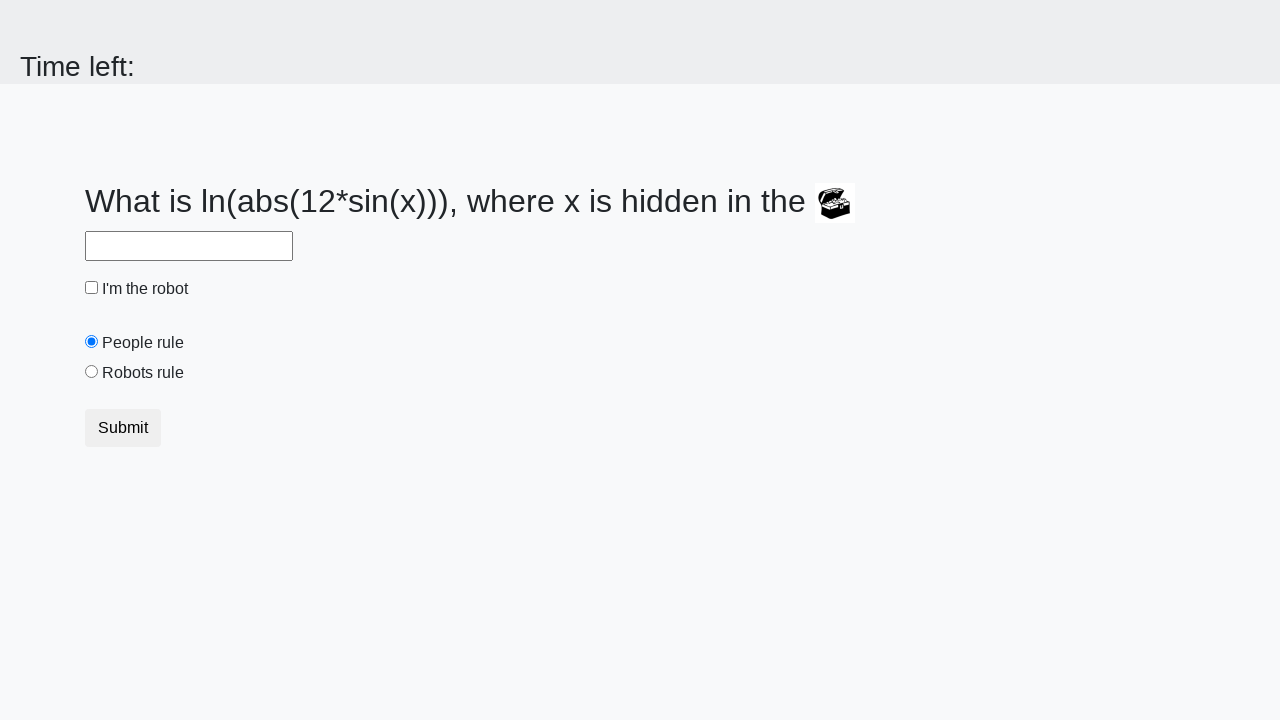

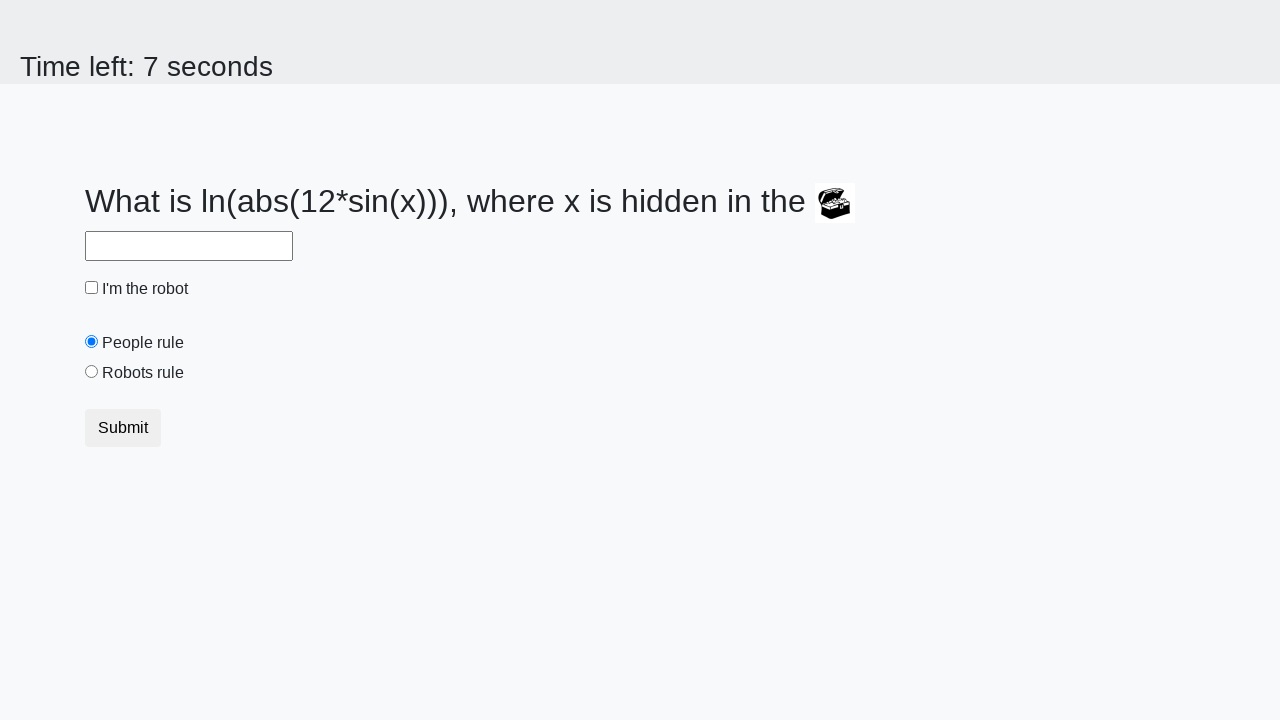